Tests radio button functionality by navigating to a practice page, finding the sport radio buttons, clicking on the "hockey" option, and verifying it becomes selected.

Starting URL: https://practice.cydeo.com/radio_buttons

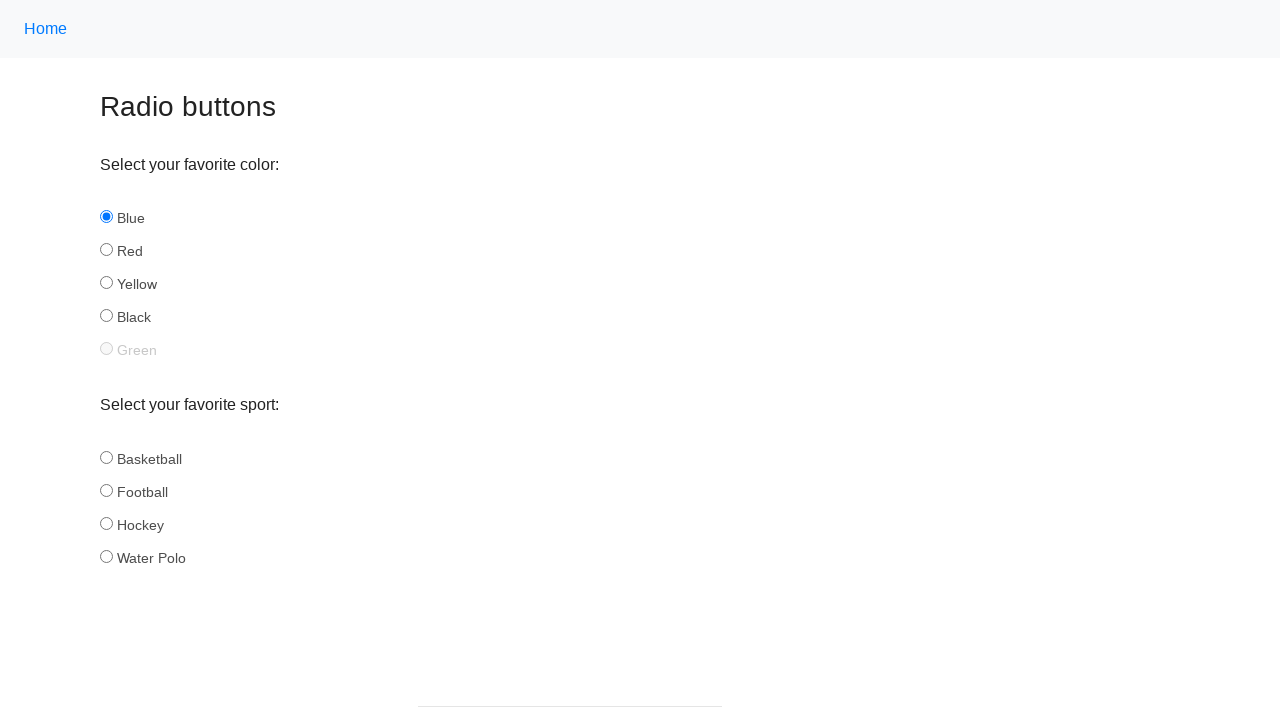

Waited for sport radio buttons to be present
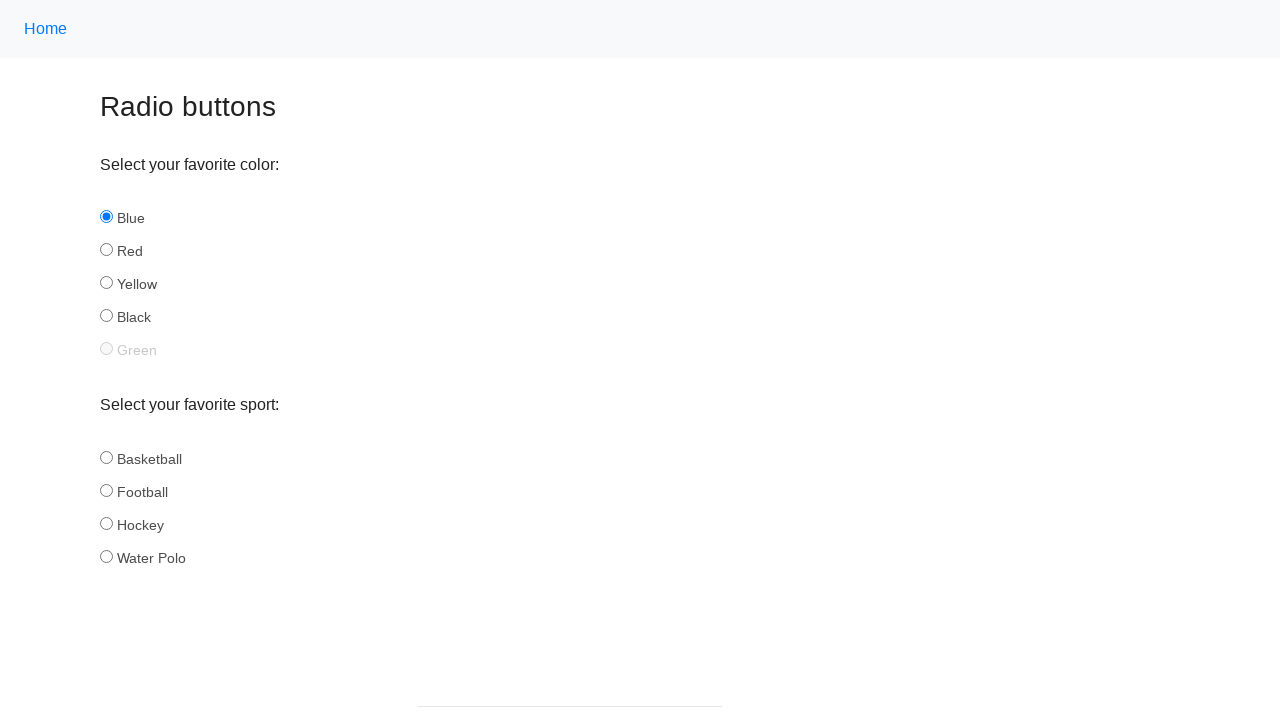

Located all sport radio buttons
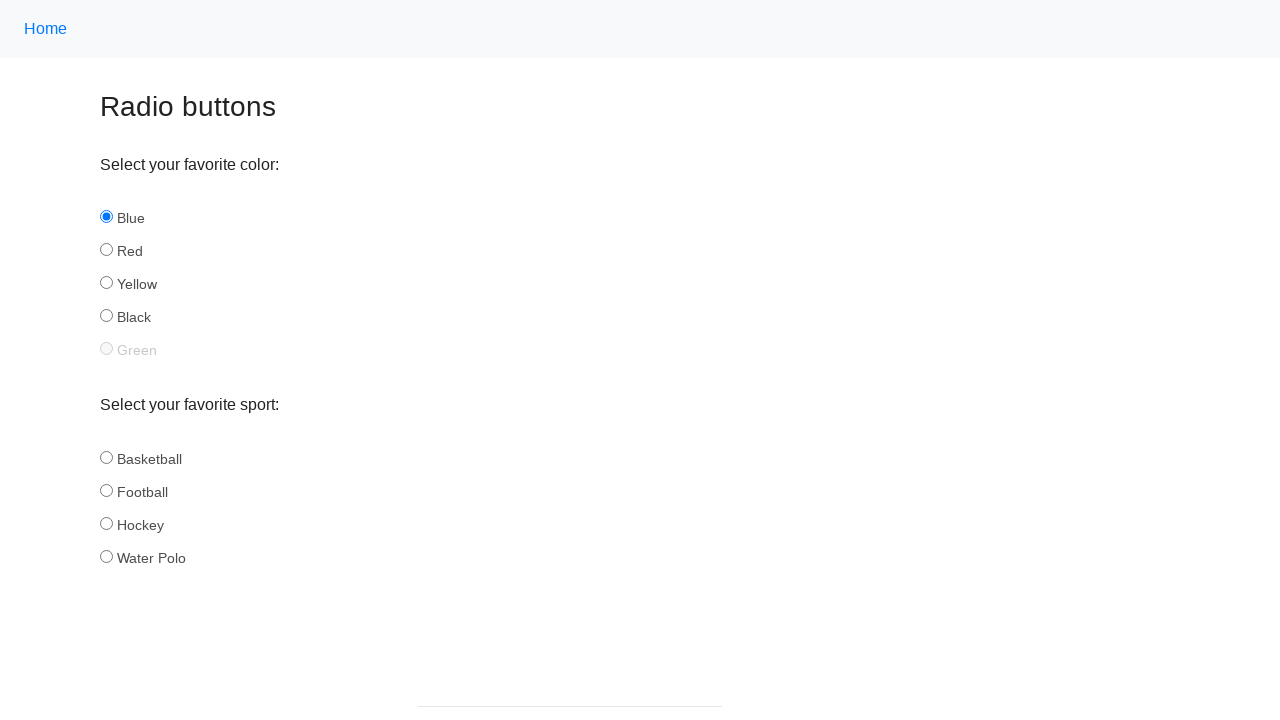

Found 4 radio buttons
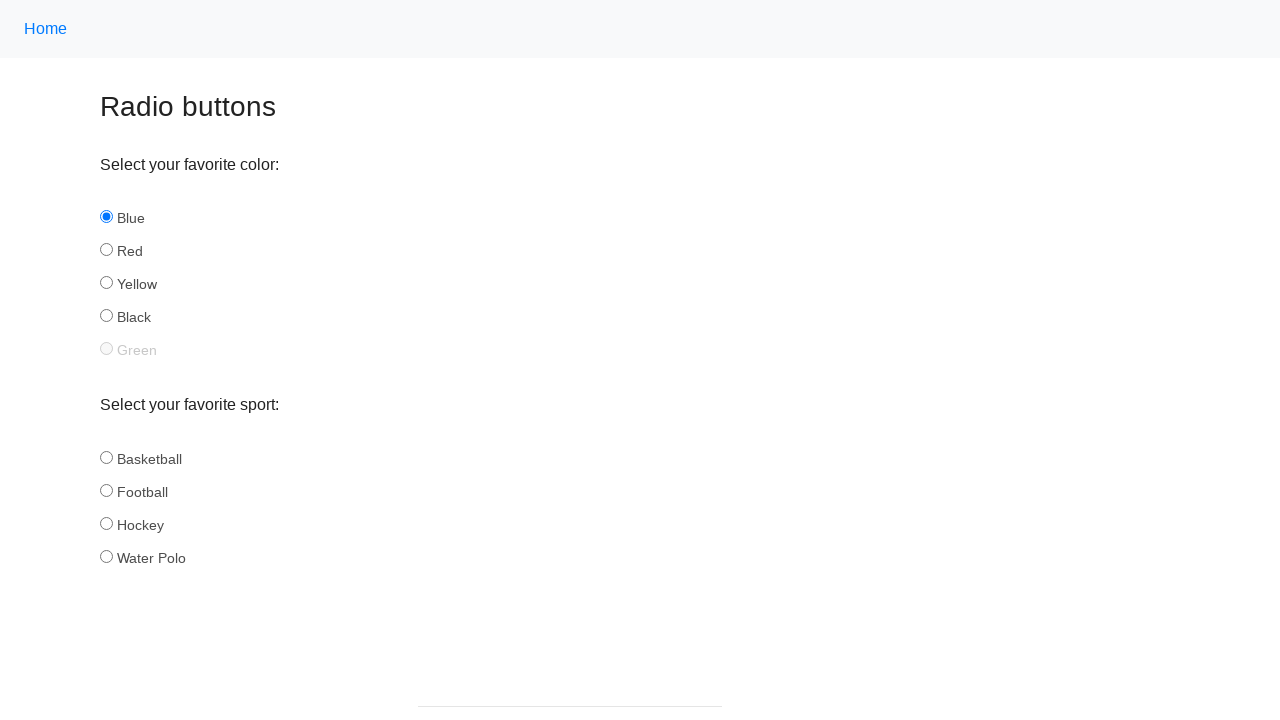

Selected radio button at index 0
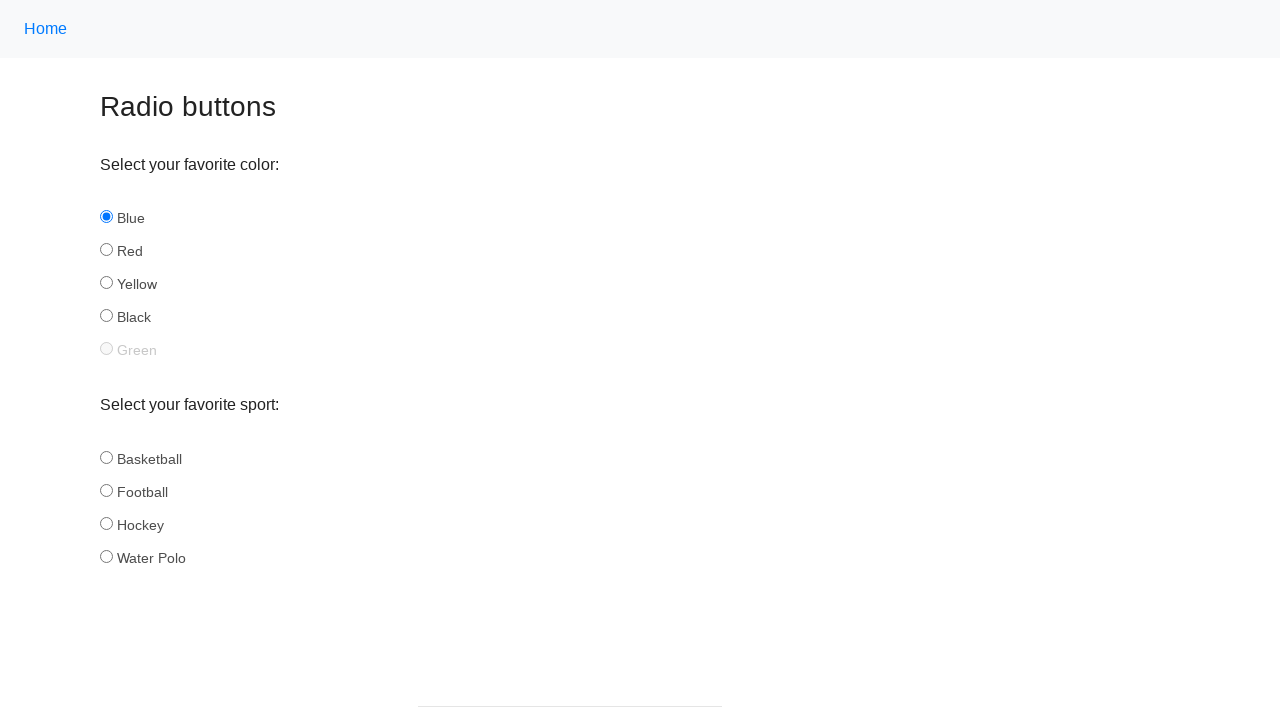

Retrieved radio button ID: basketball
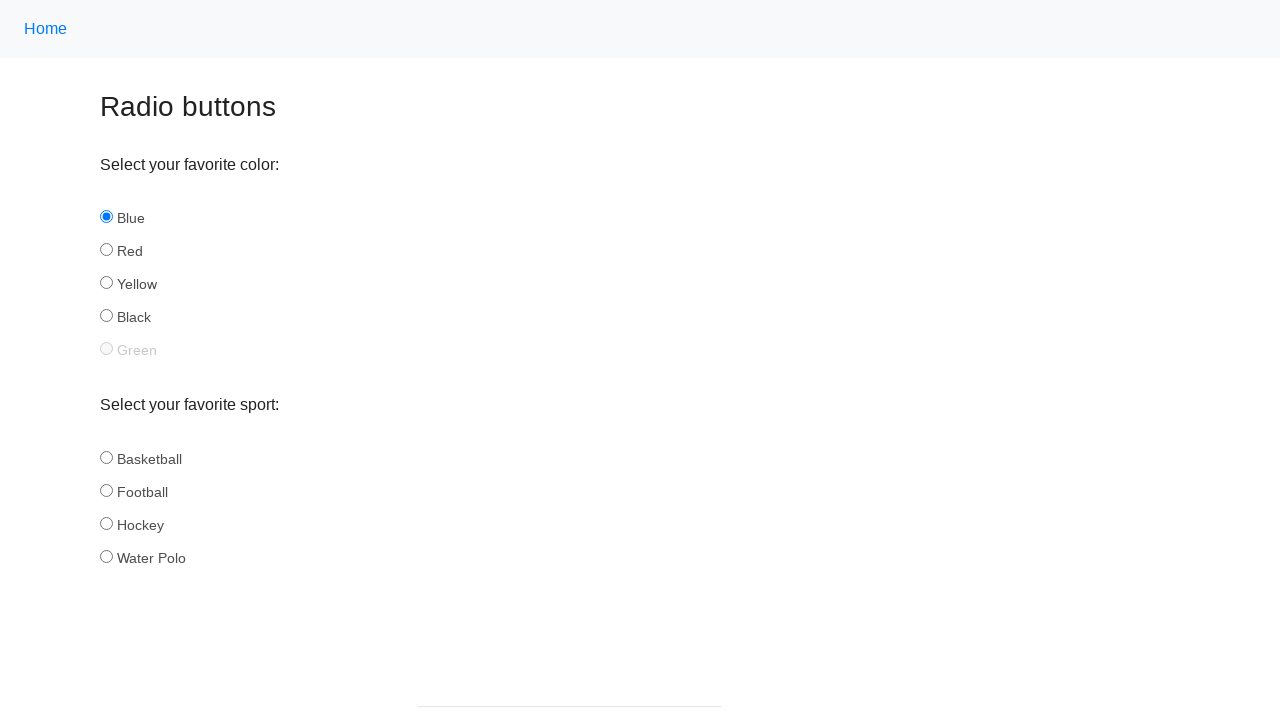

Selected radio button at index 1
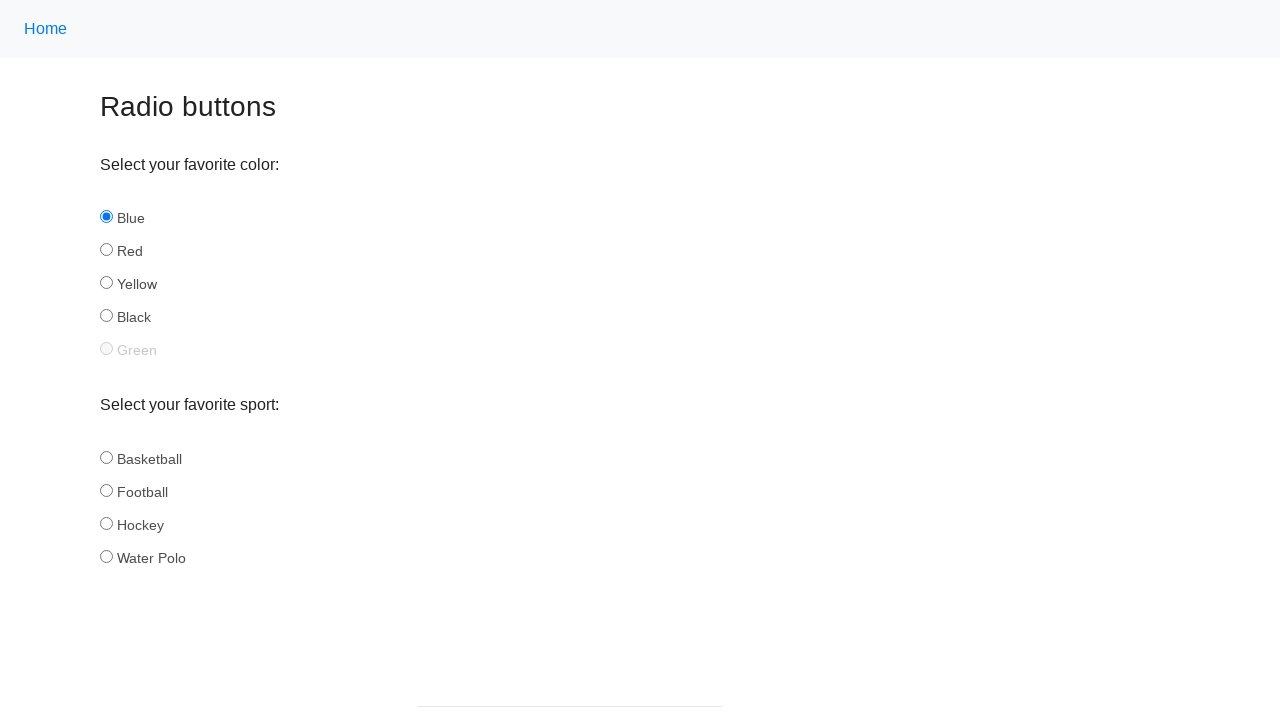

Retrieved radio button ID: football
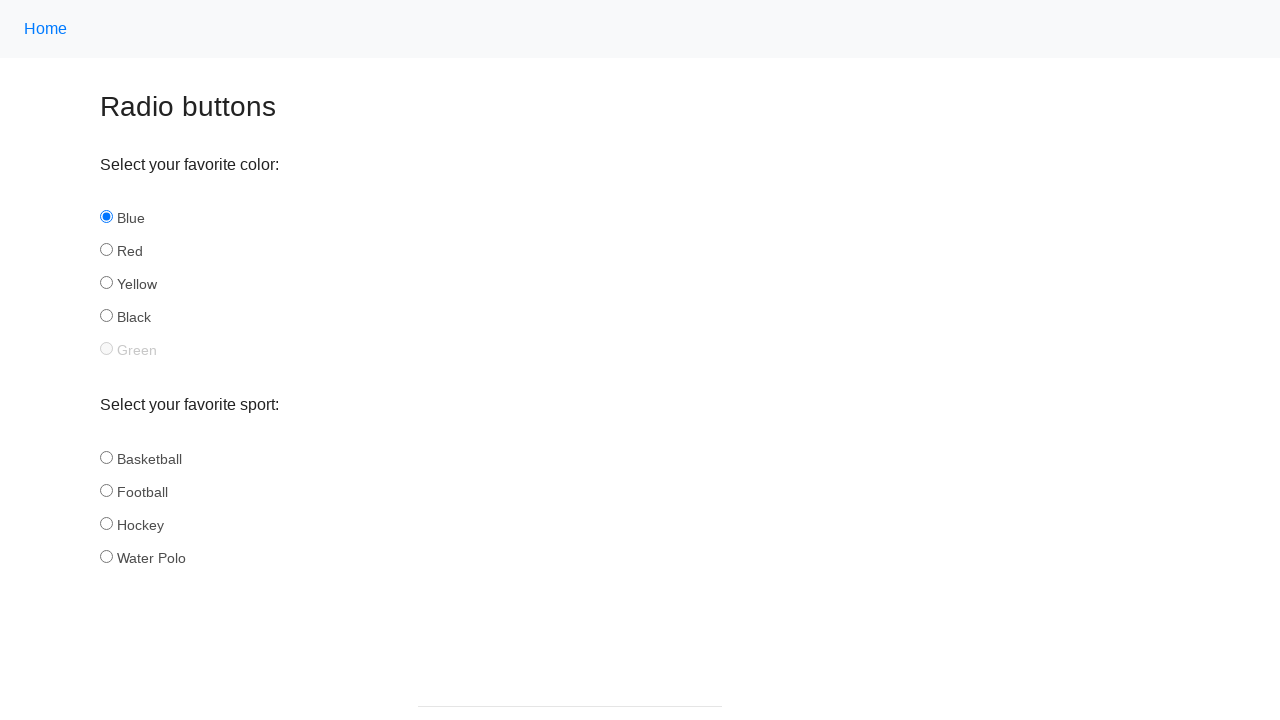

Selected radio button at index 2
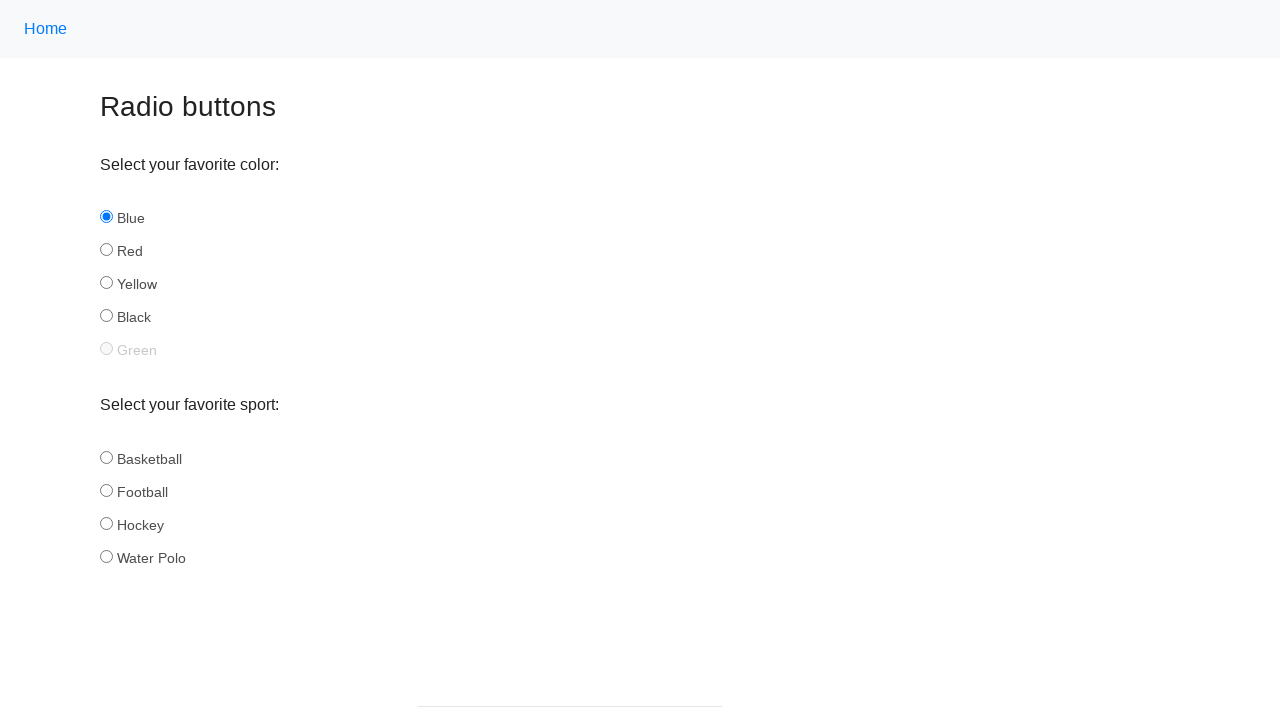

Retrieved radio button ID: hockey
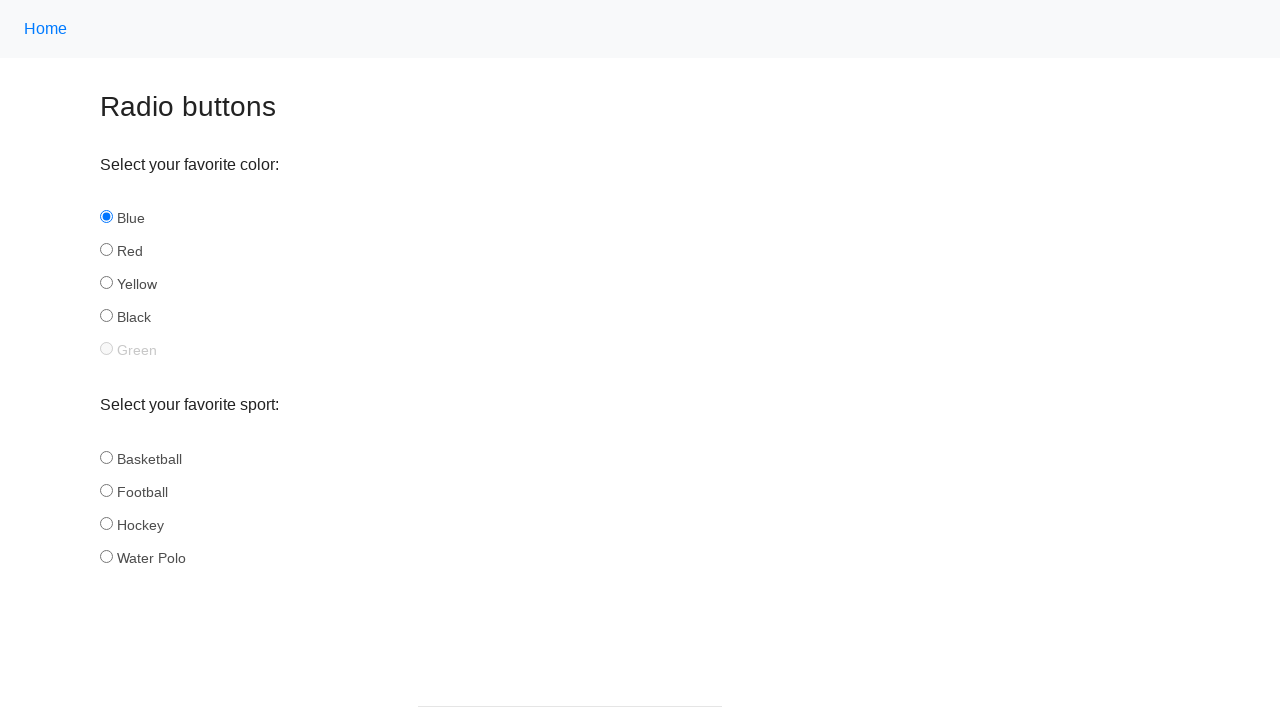

Clicked the hockey radio button at (106, 523) on input[name='sport'] >> nth=2
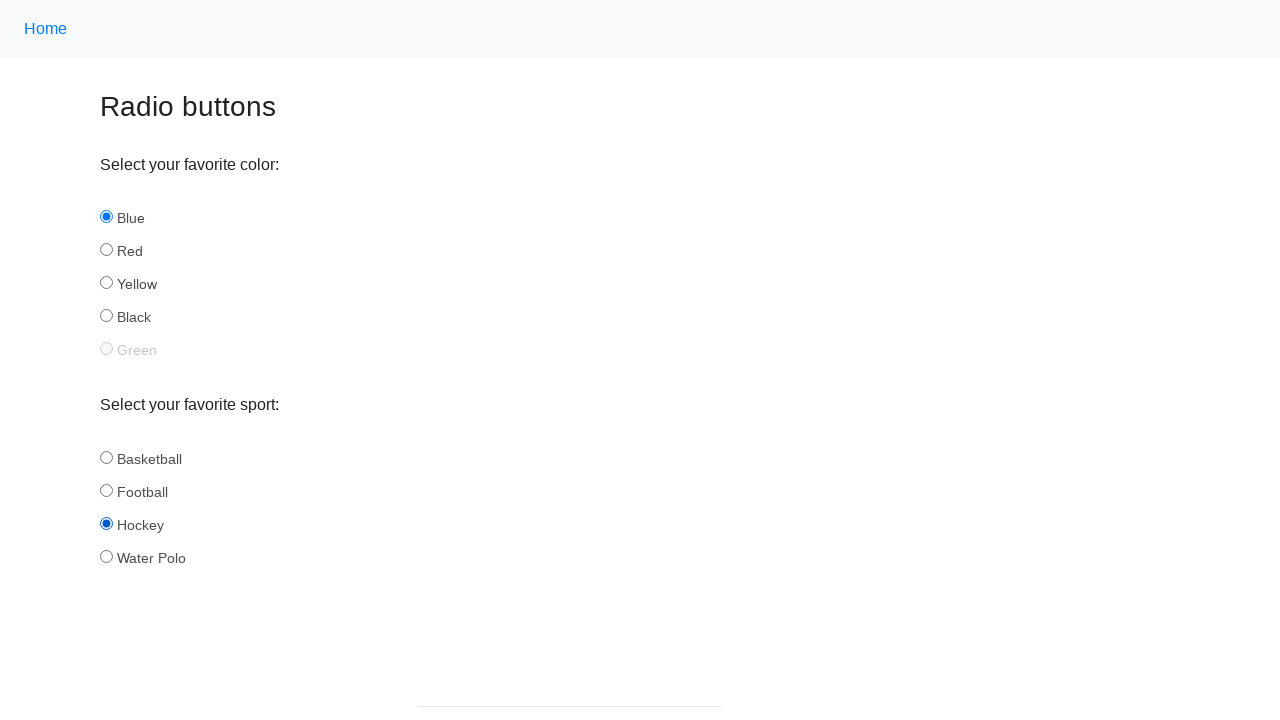

Verified hockey radio button is selected: True
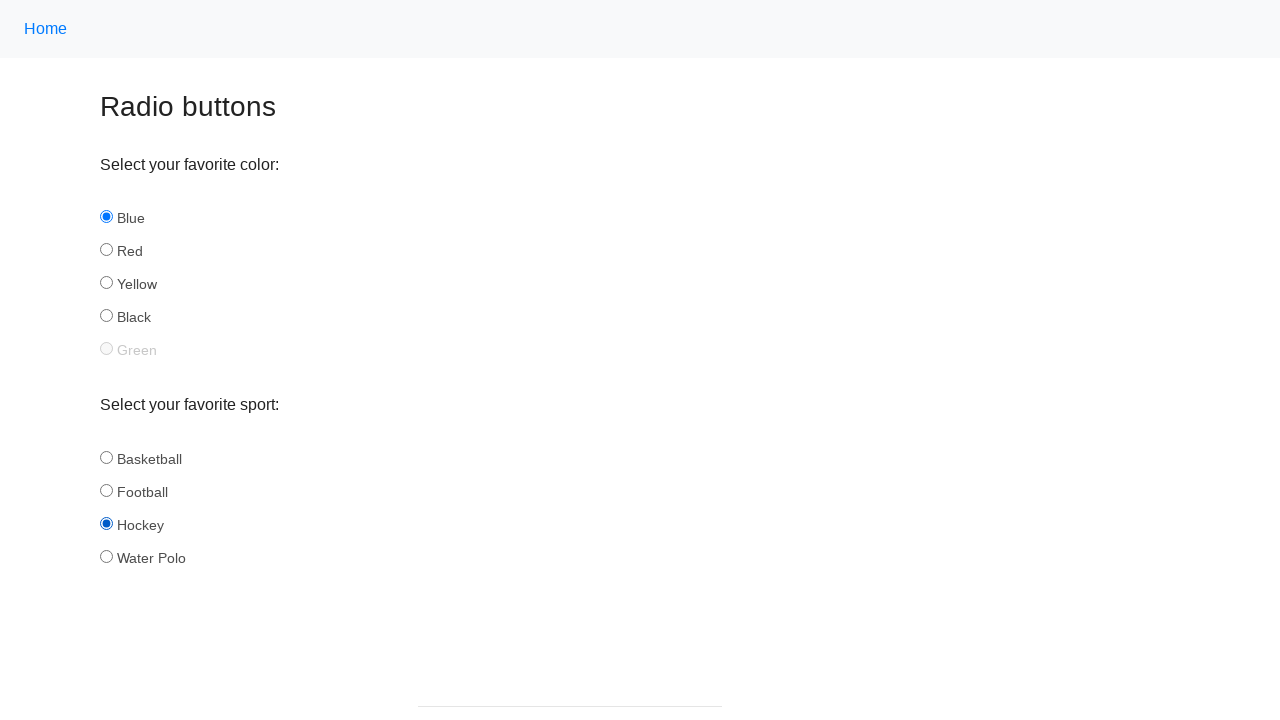

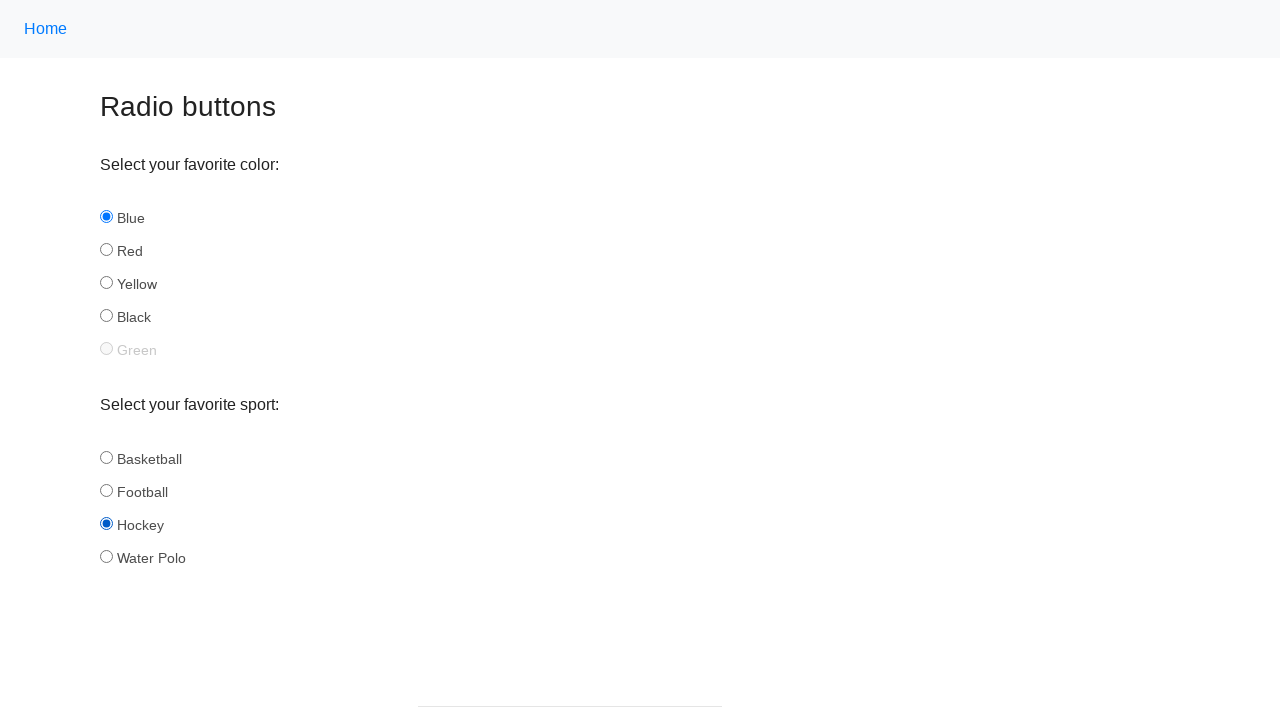